Tests static dropdown functionality by selecting options using different methods (by value and by index) on a currency dropdown

Starting URL: https://rahulshettyacademy.com/dropdownsPractise/#

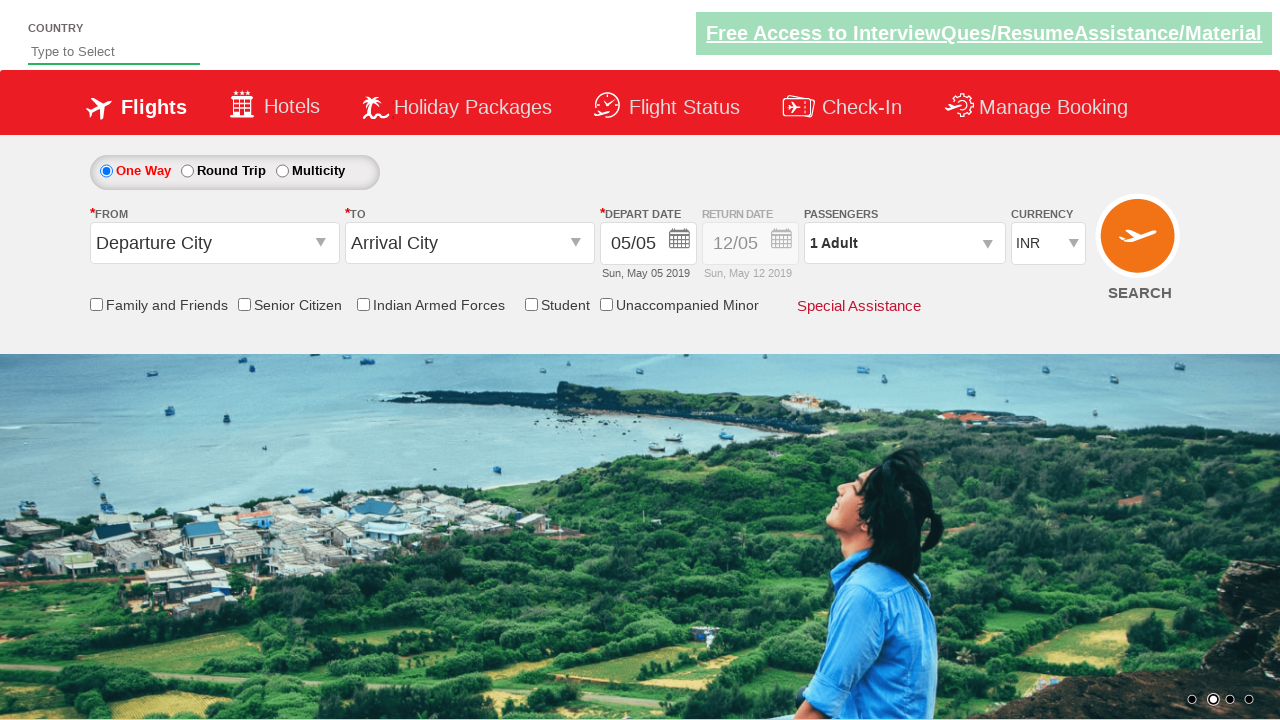

Navigated to dropdown practice page
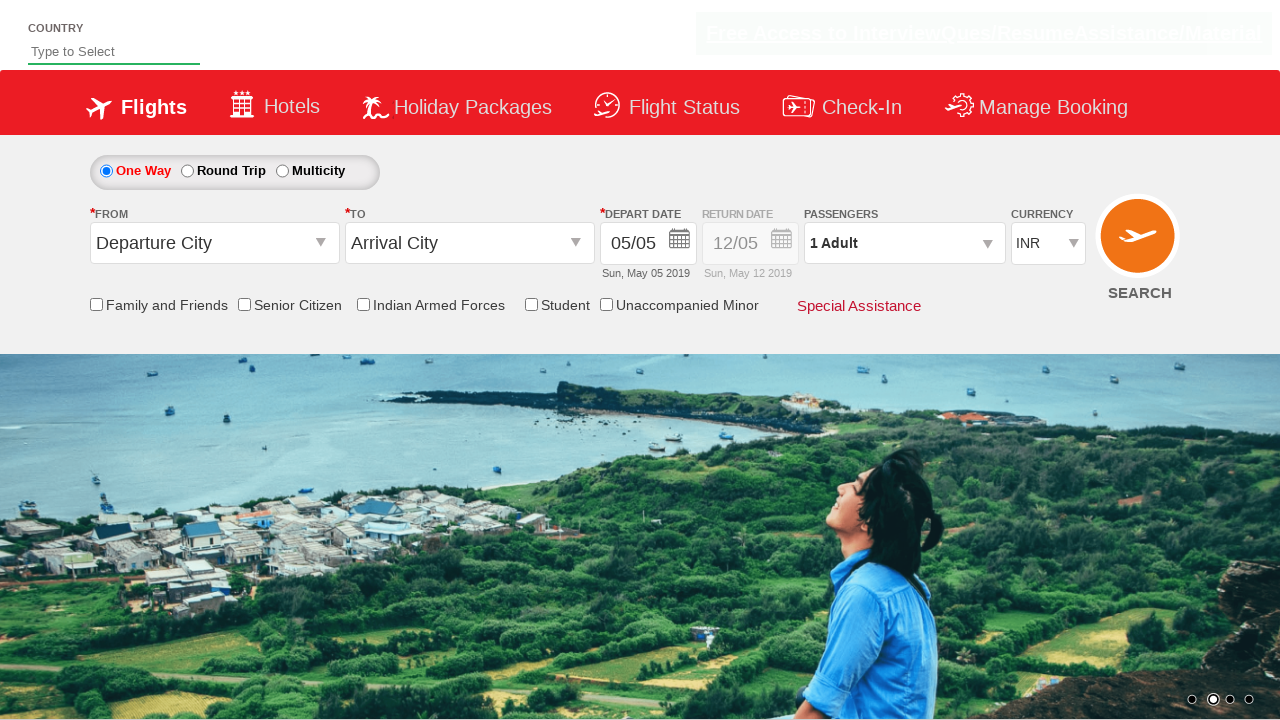

Selected USD option from currency dropdown by value on select#ctl00_mainContent_DropDownListCurrency
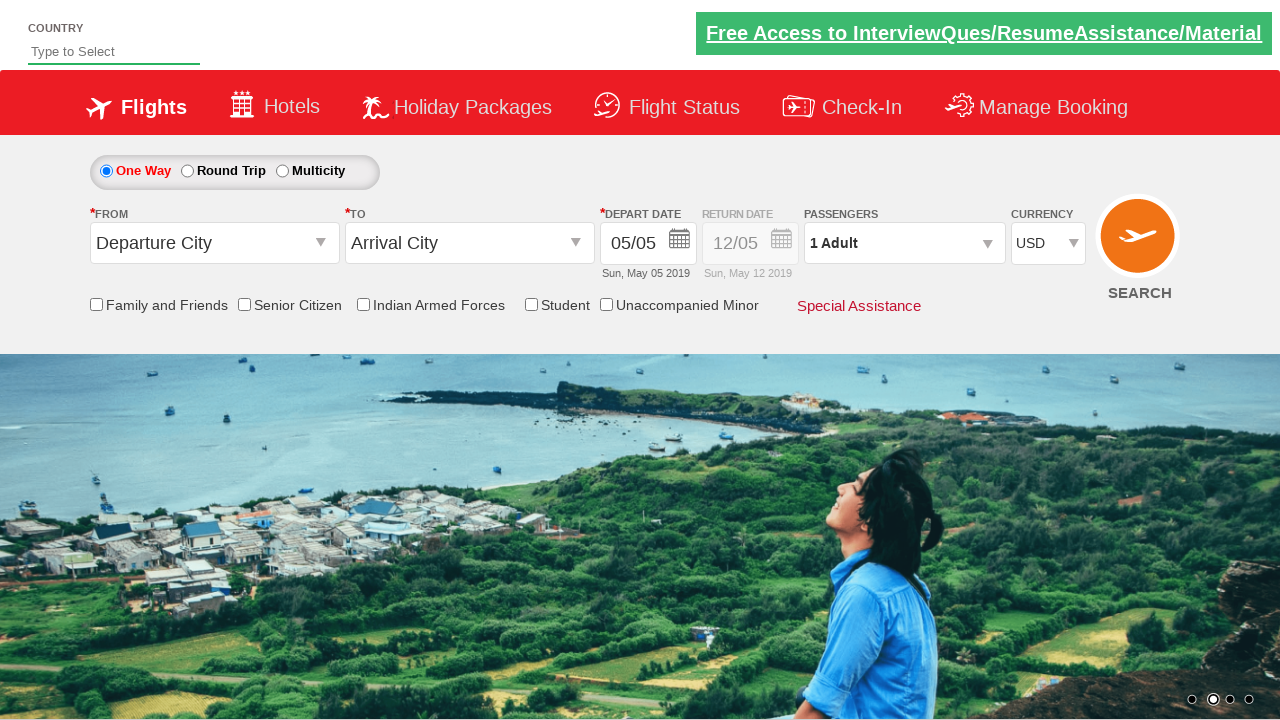

Selected currency dropdown option at index 2 on select#ctl00_mainContent_DropDownListCurrency
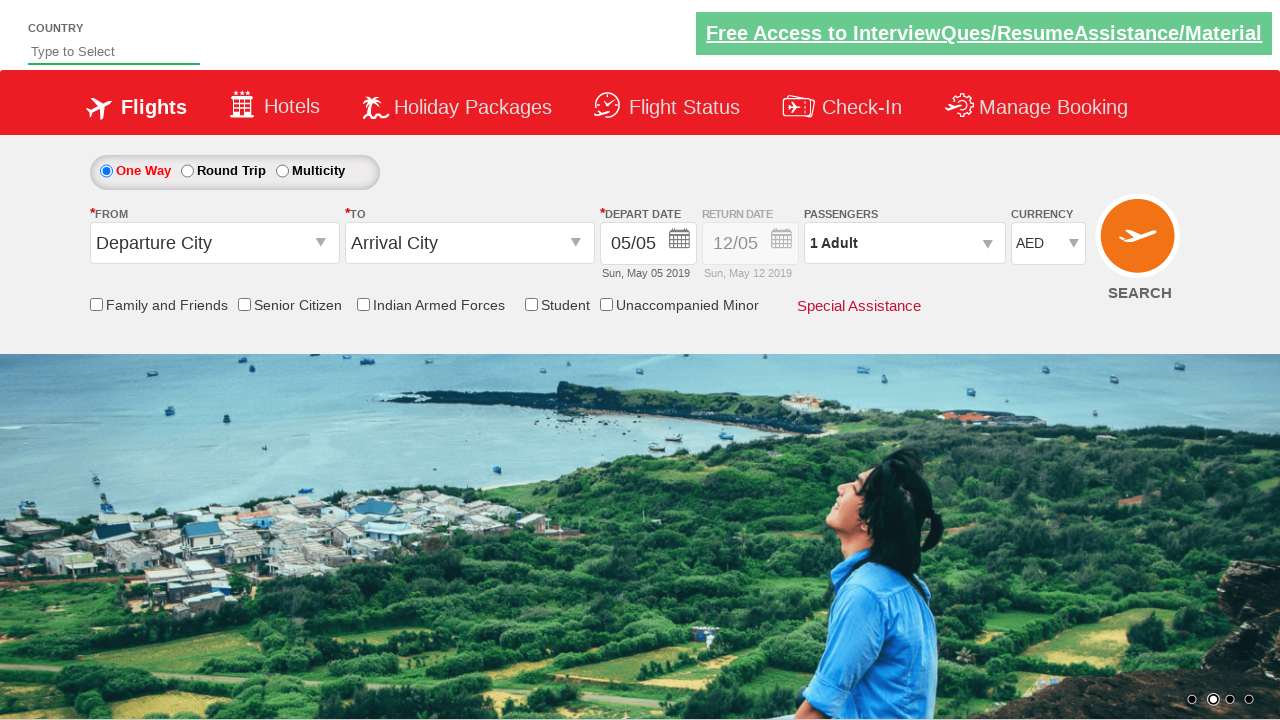

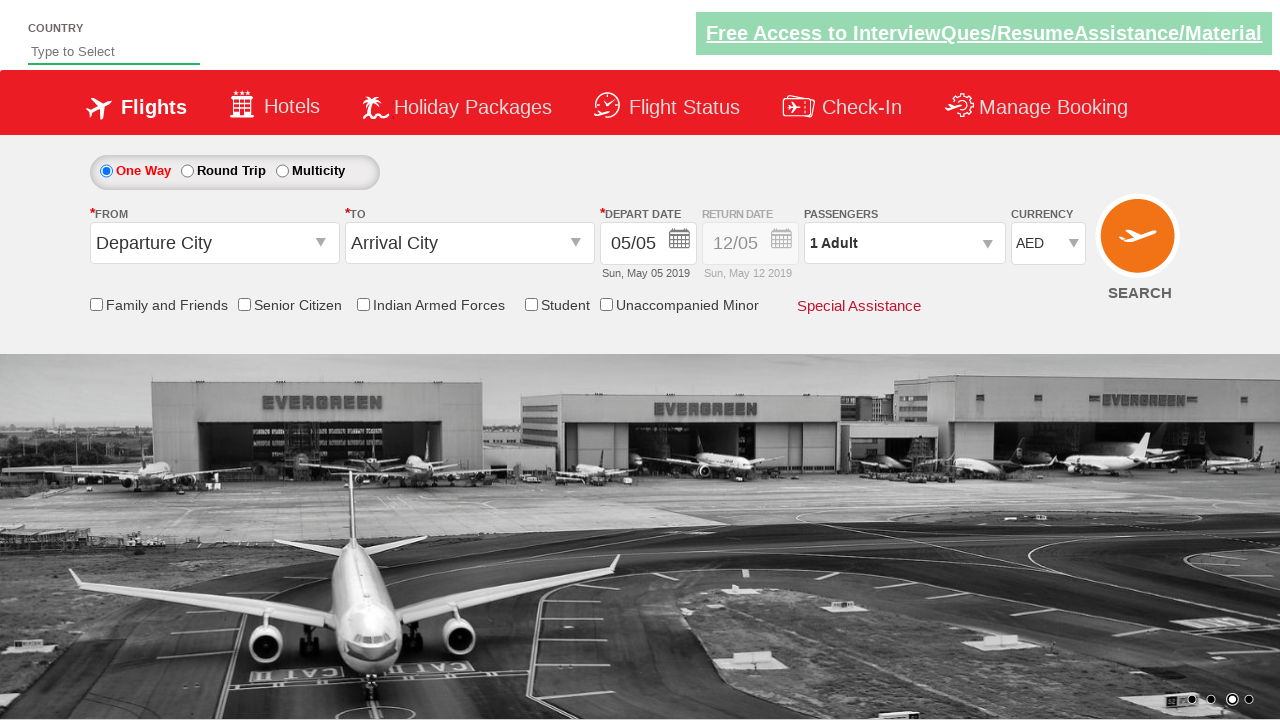